Tests navigation by clicking on a link that points to the index page on the Selenium web form demo site

Starting URL: https://www.selenium.dev/selenium/web/web-form.html

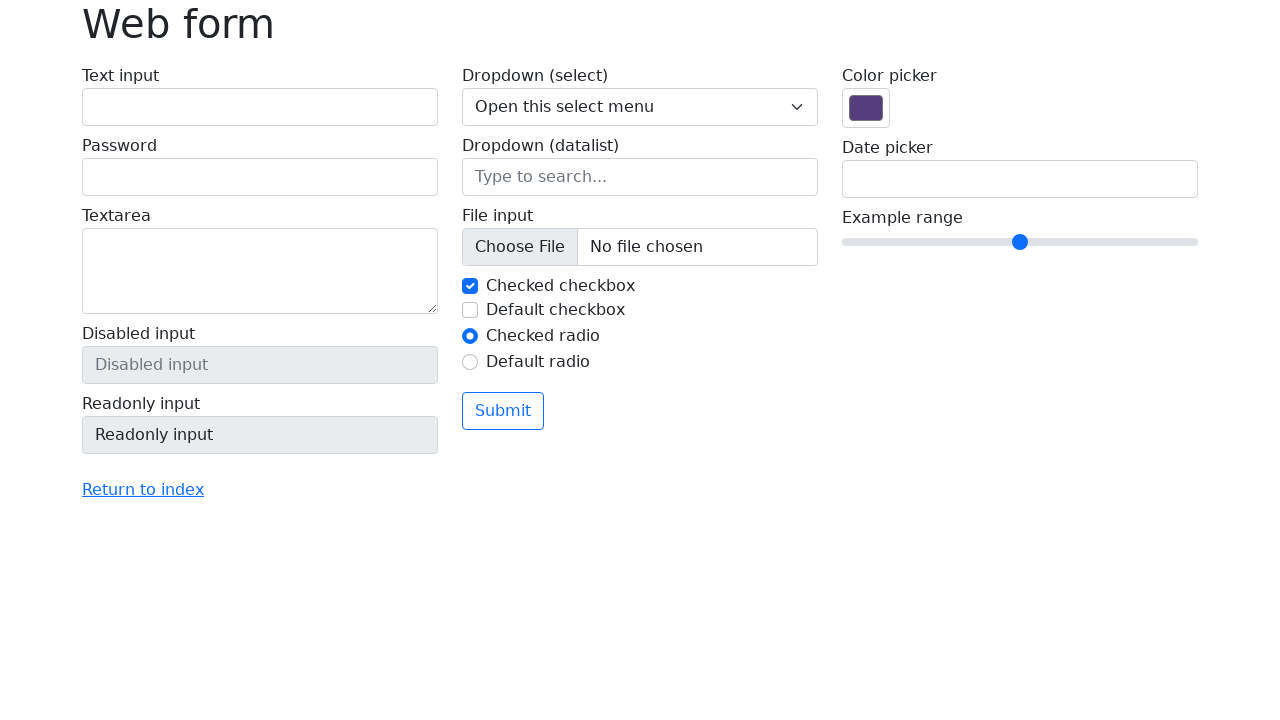

Clicked on link pointing to index.html at (143, 490) on a[href='./index.html']
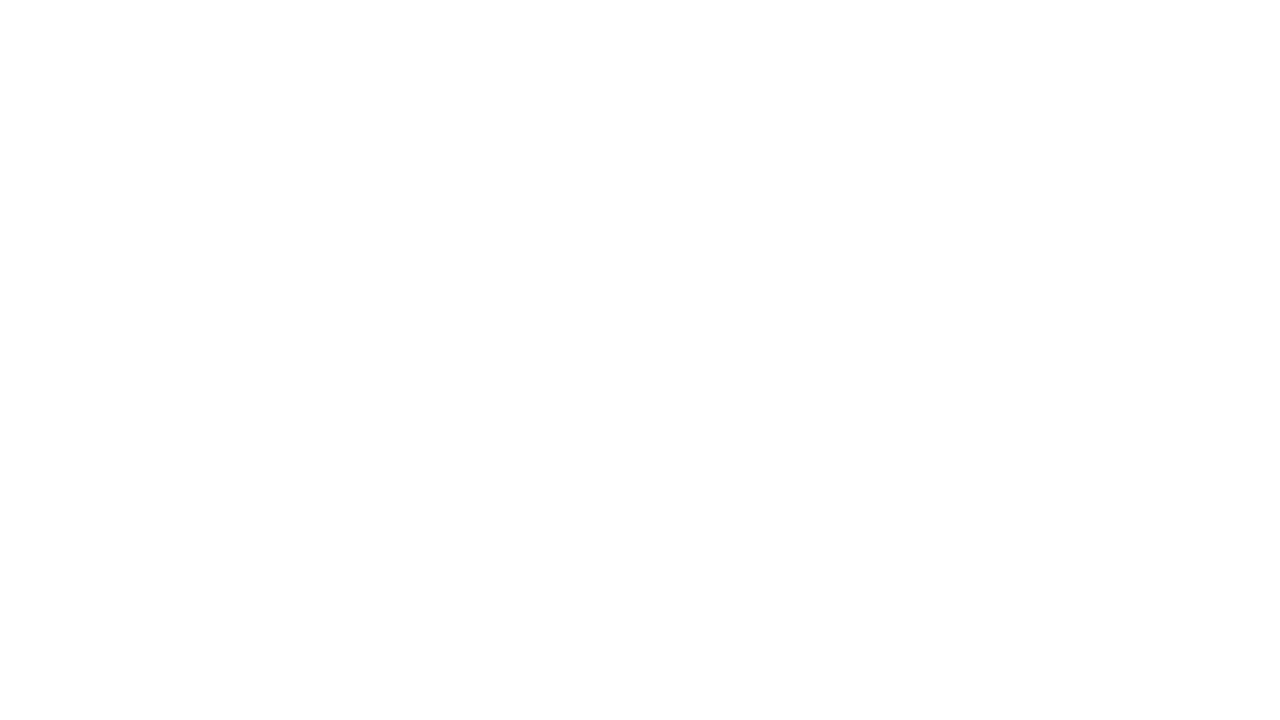

Waited for page to complete loading (domcontentloaded)
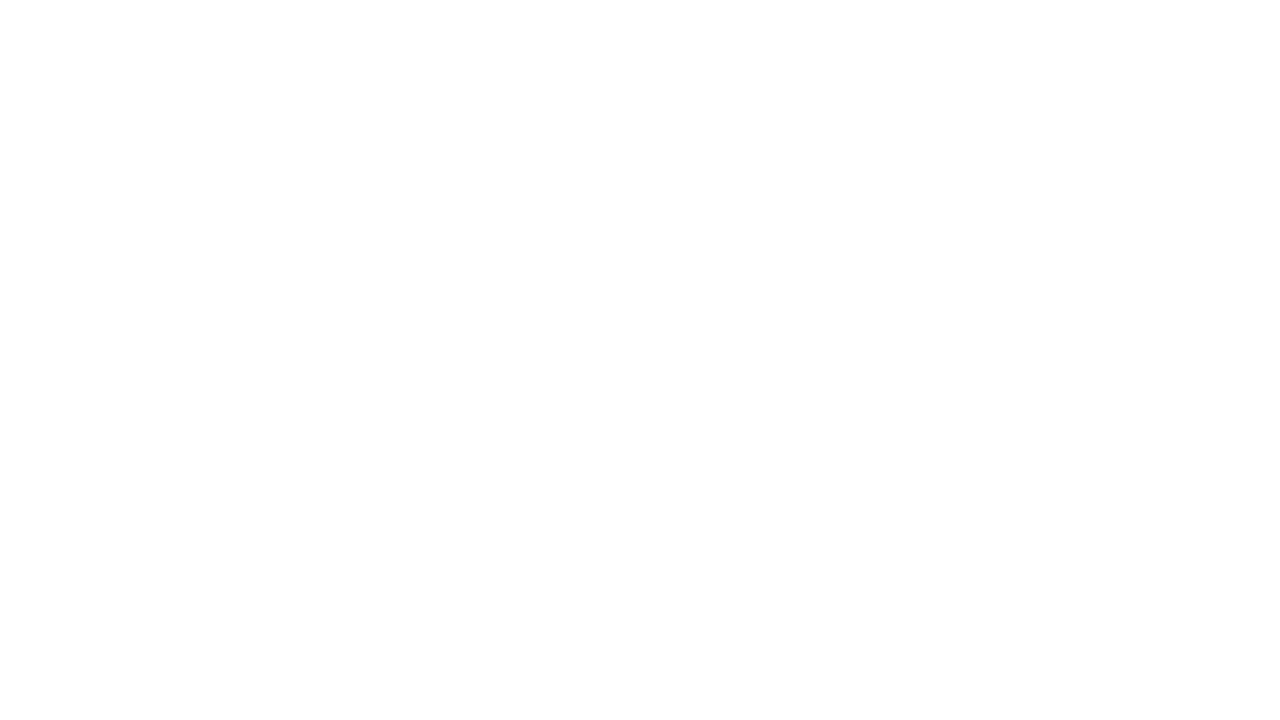

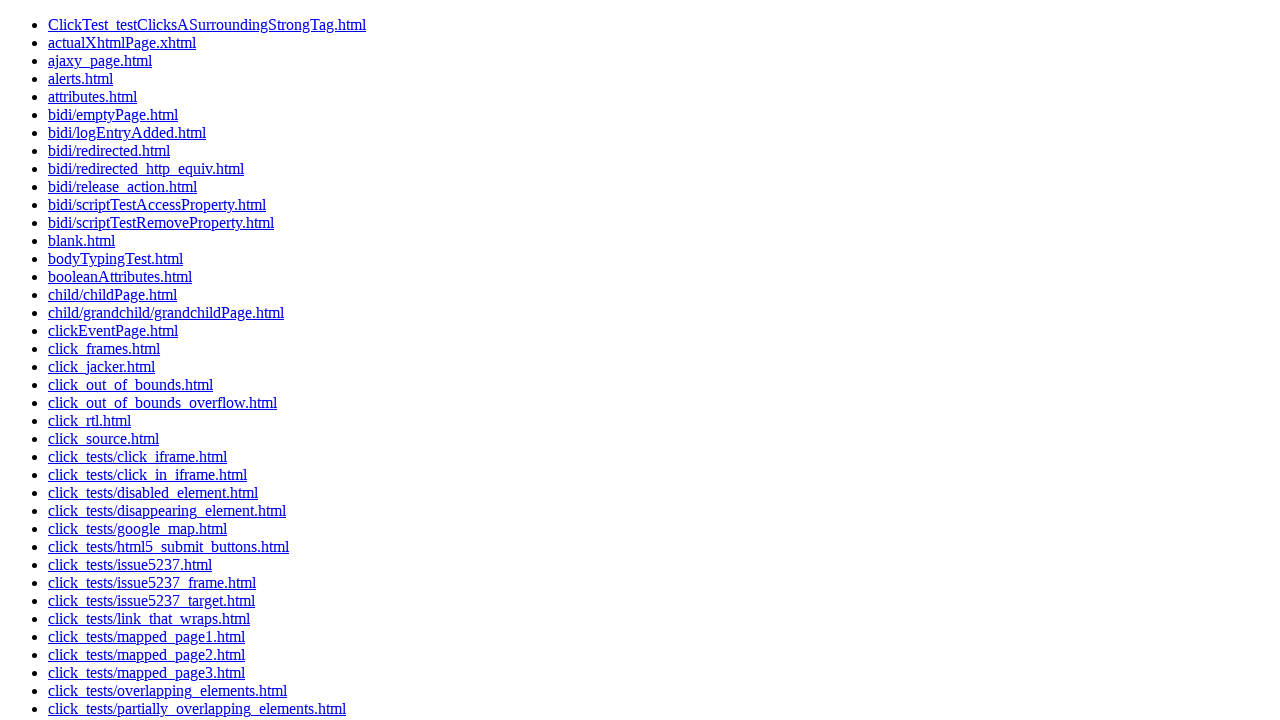